Navigates to a blank page and sets the viewport size

Starting URL: https://www.selenium.dev/selenium/web/blank.html

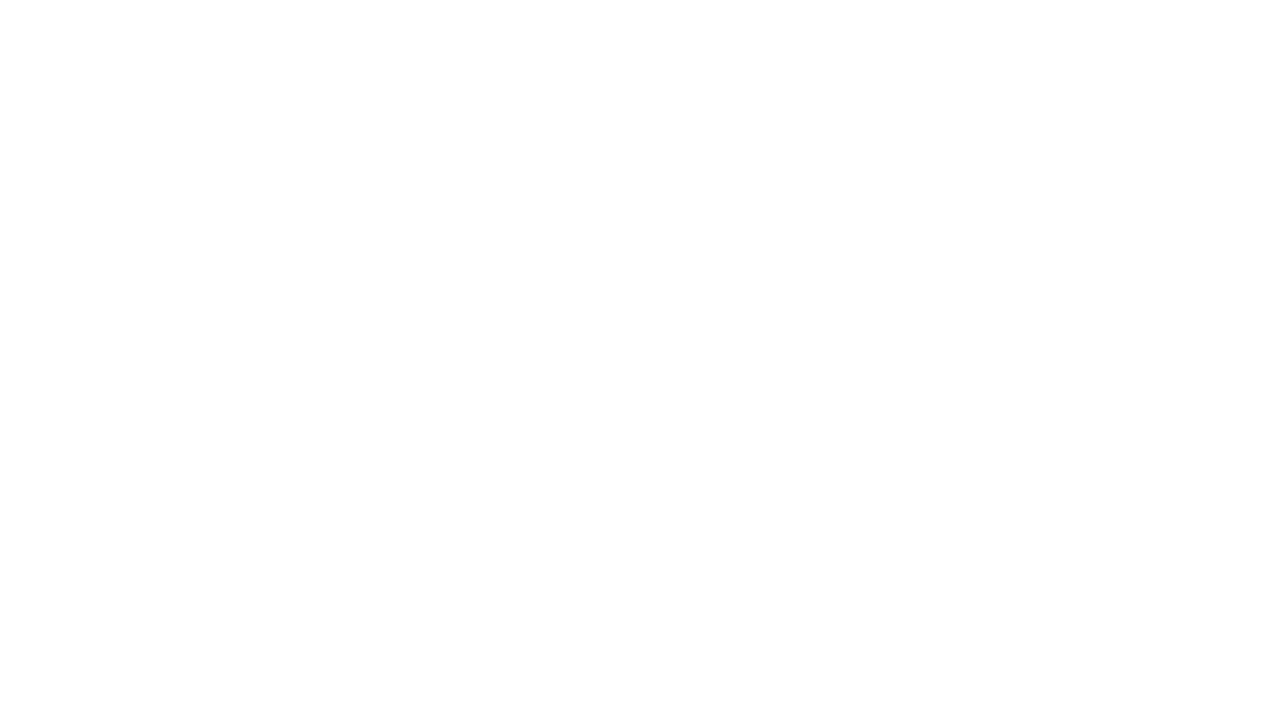

Waited for page load state
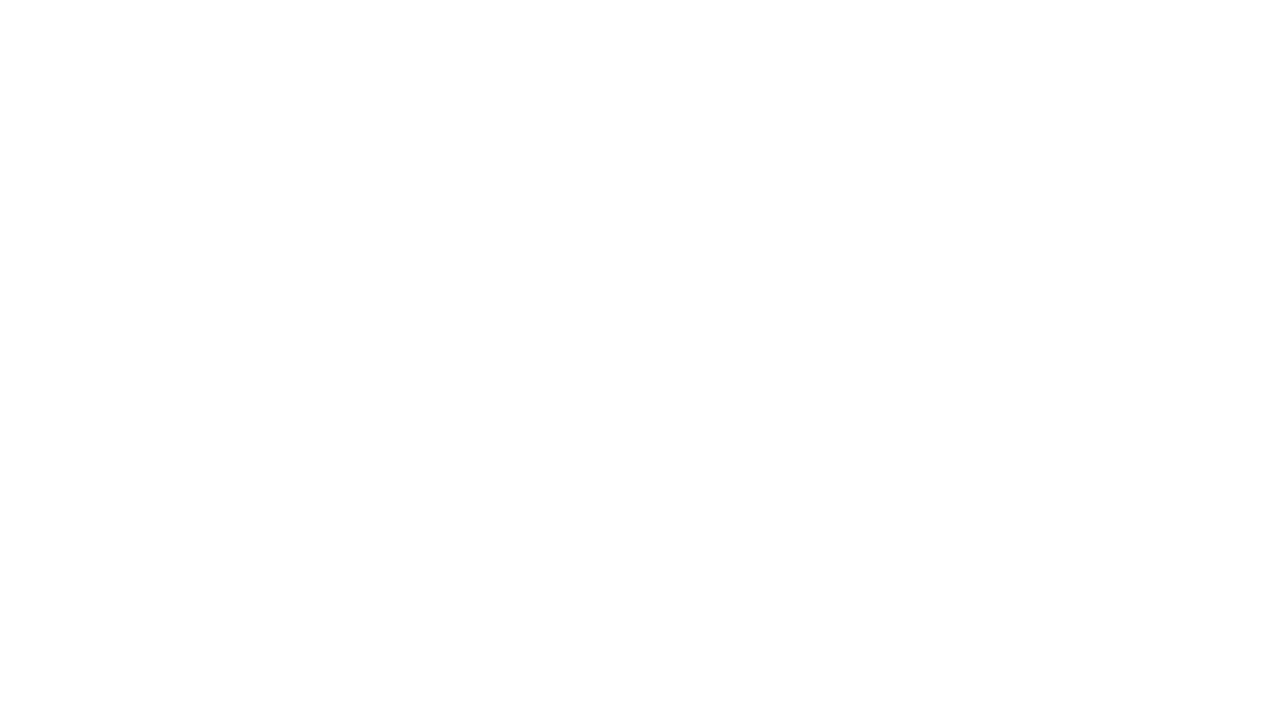

Set viewport size to 250x300 pixels
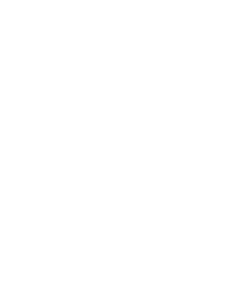

Evaluated JavaScript to get viewport dimensions
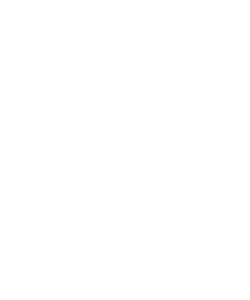

Asserted viewport width equals 250 pixels
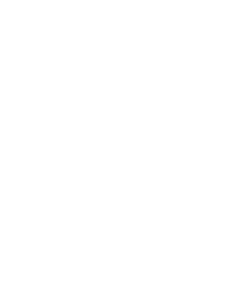

Asserted viewport height equals 300 pixels
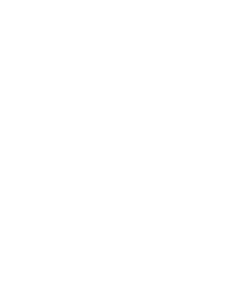

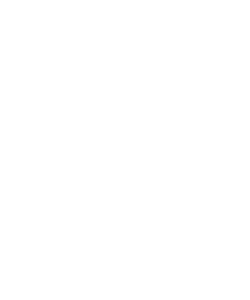